Tests browser navigation by visiting multiple UserWay pages and using back/forward navigation controls

Starting URL: https://userway.org

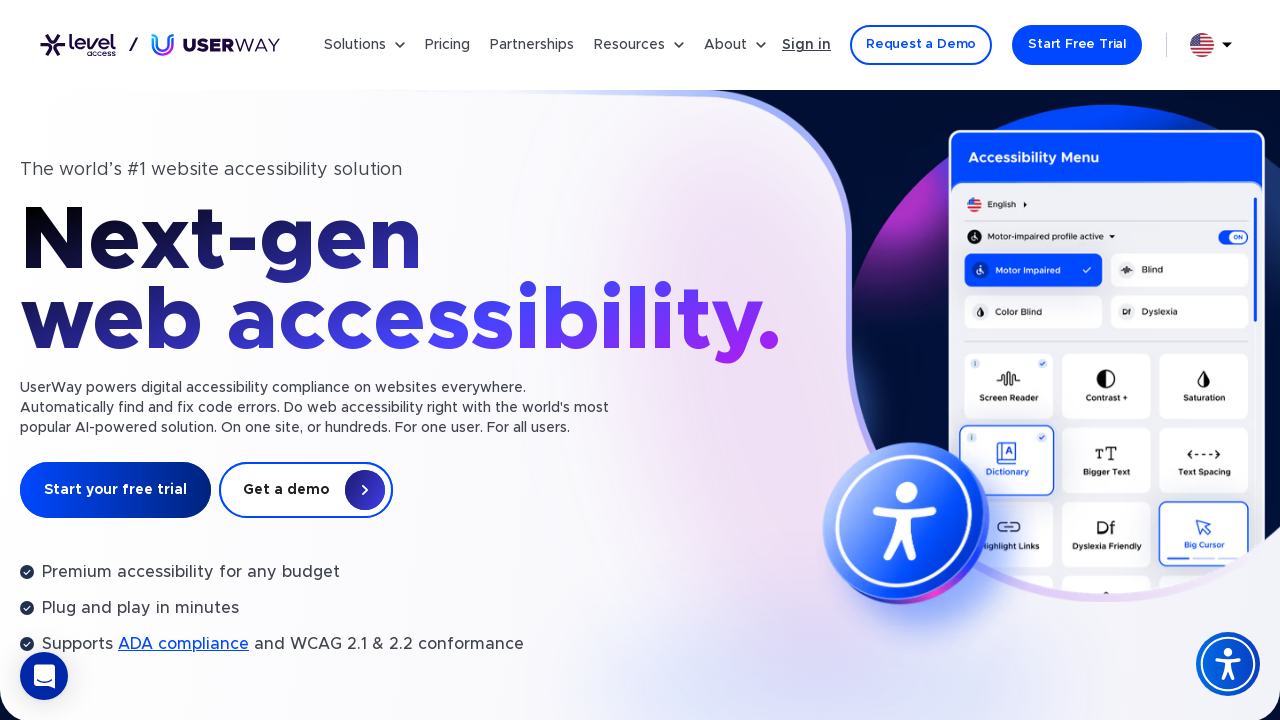

Navigated to UserWay widget page
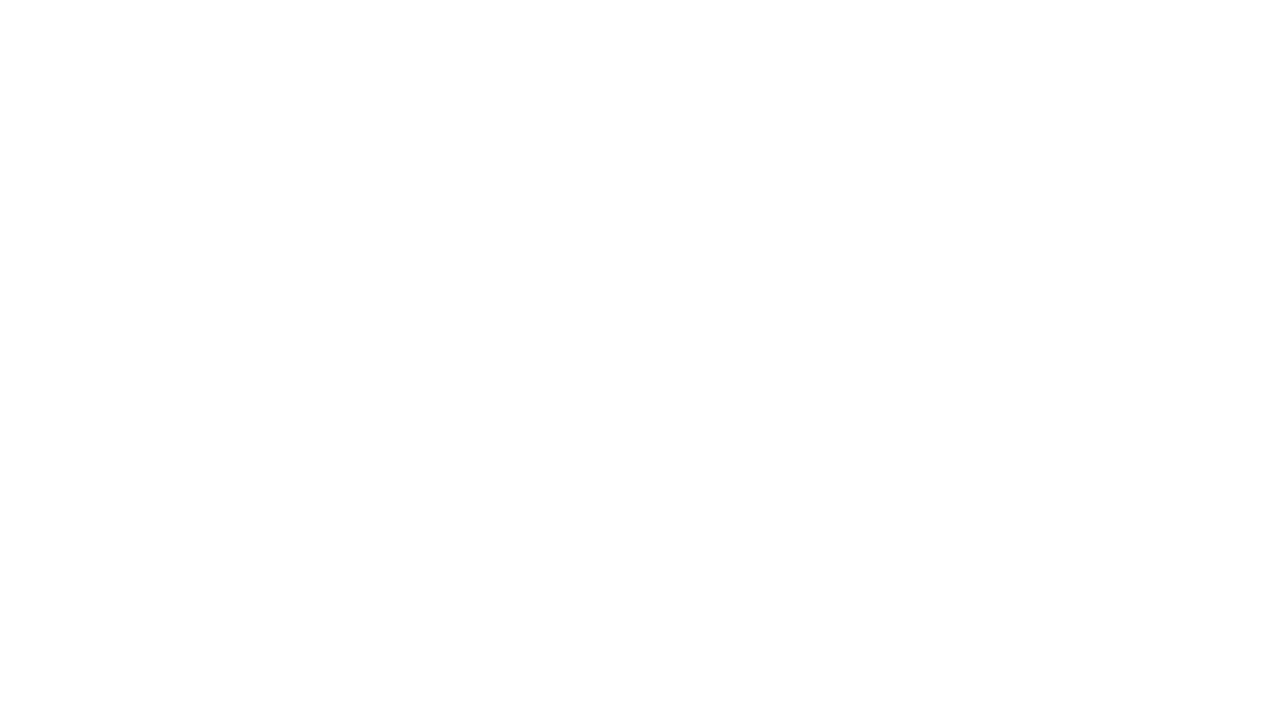

Navigated to UserWay accessibility monitor page
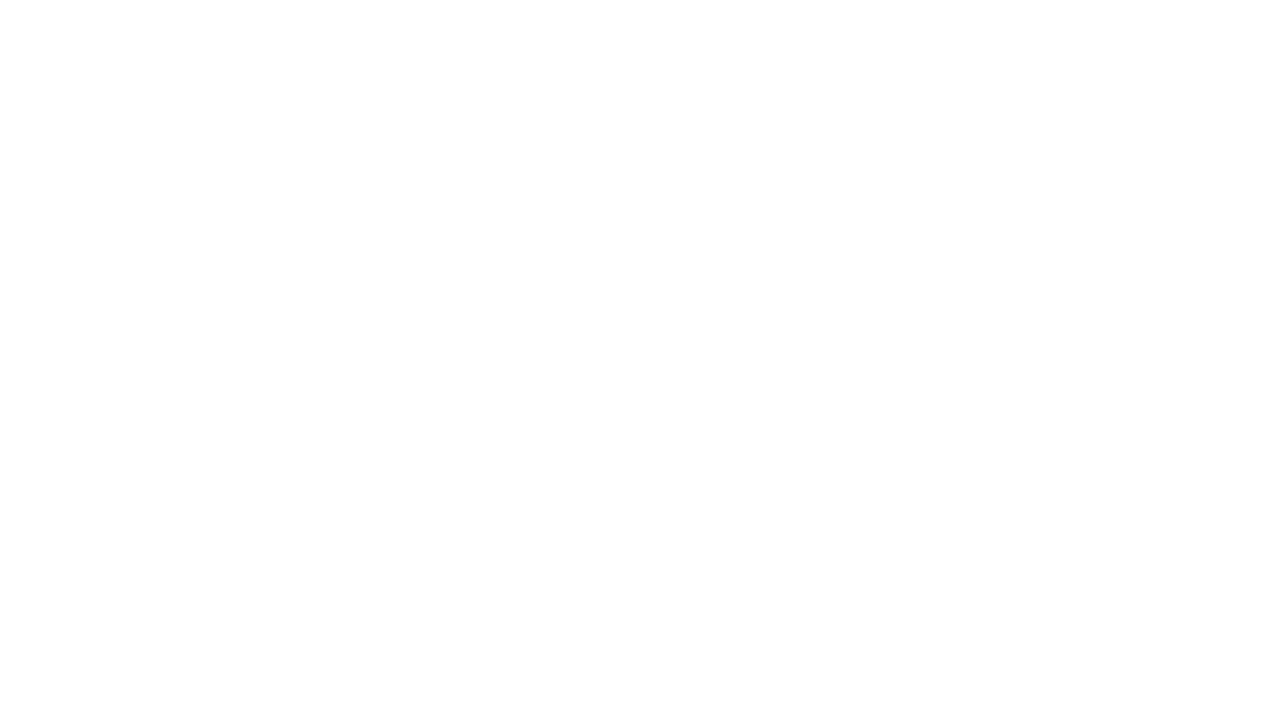

Navigated back to widget page using browser back button
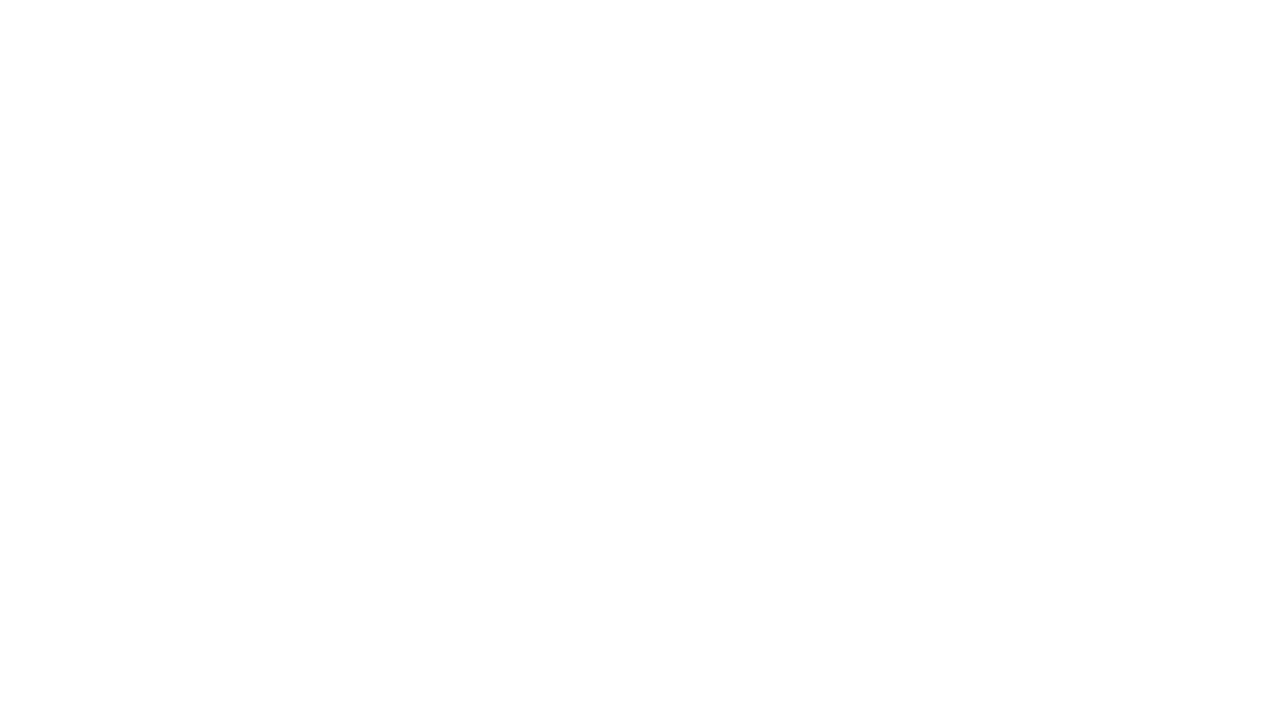

Navigated forward to accessibility monitor page using browser forward button
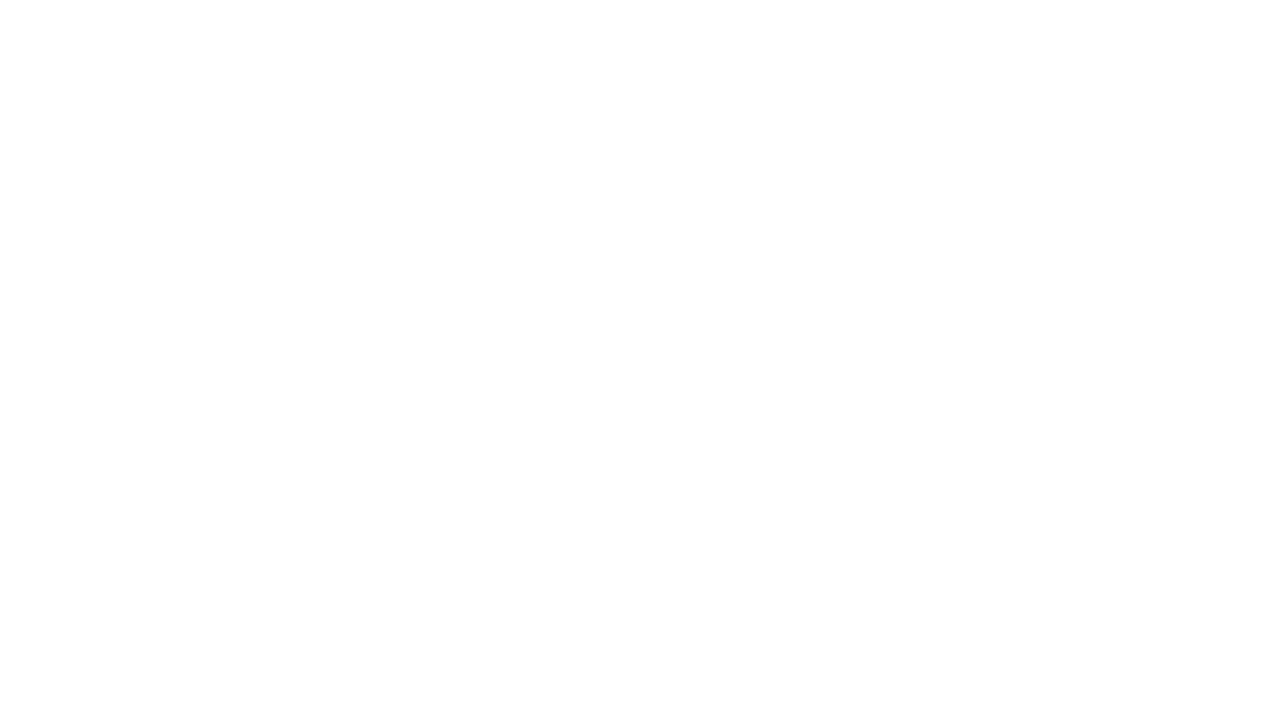

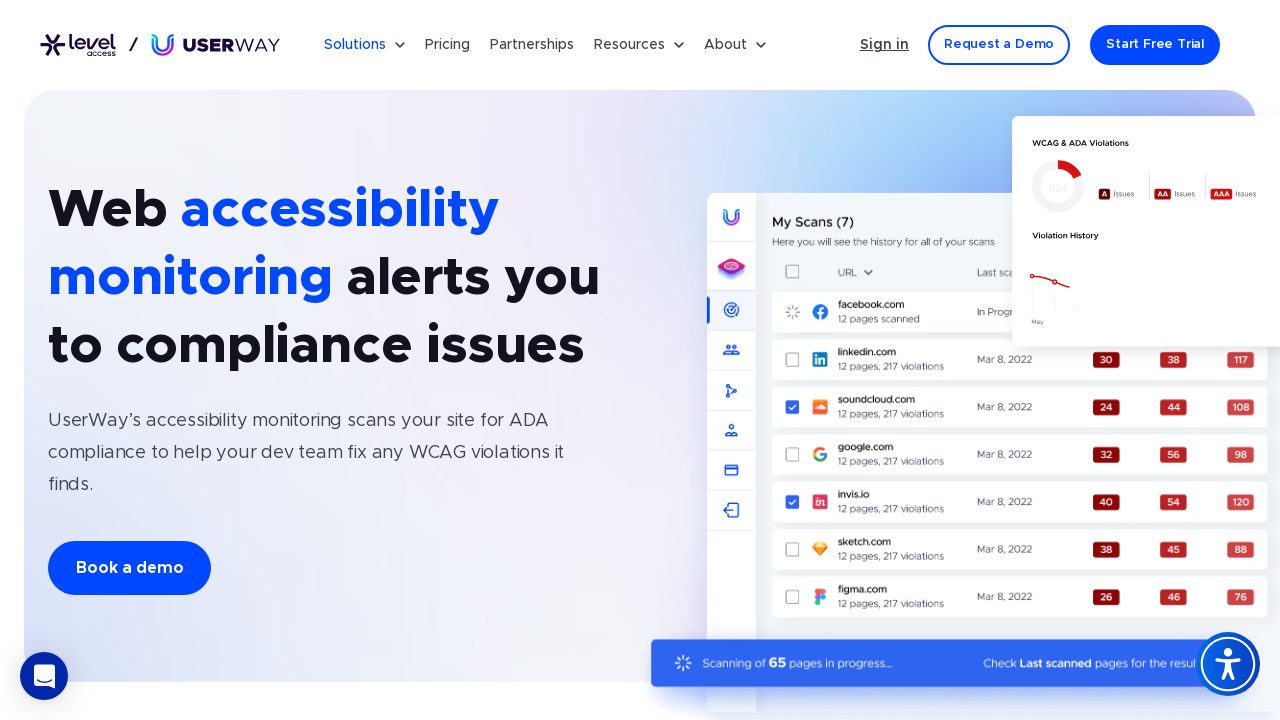